Navigates to W3Schools HTML tables page and iterates through all cells in the customers table to verify table data is accessible

Starting URL: https://www.w3schools.com/html/html_tables.asp

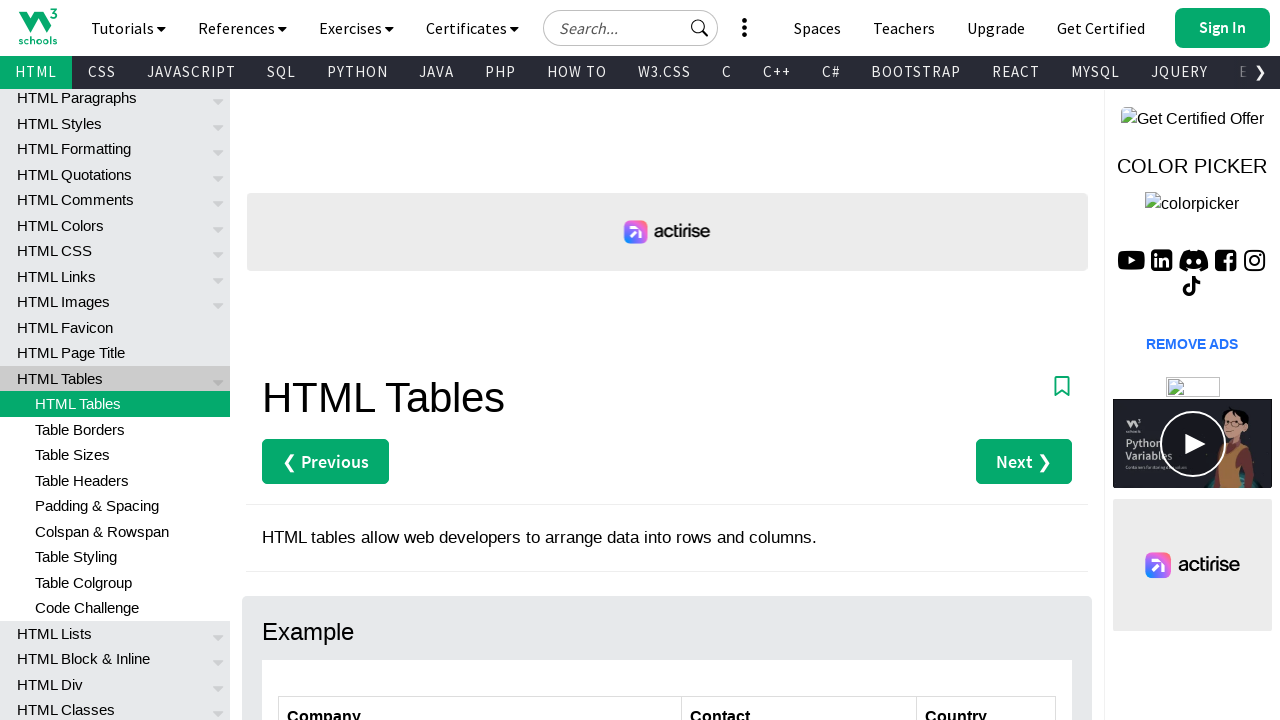

Navigated to W3Schools HTML tables page
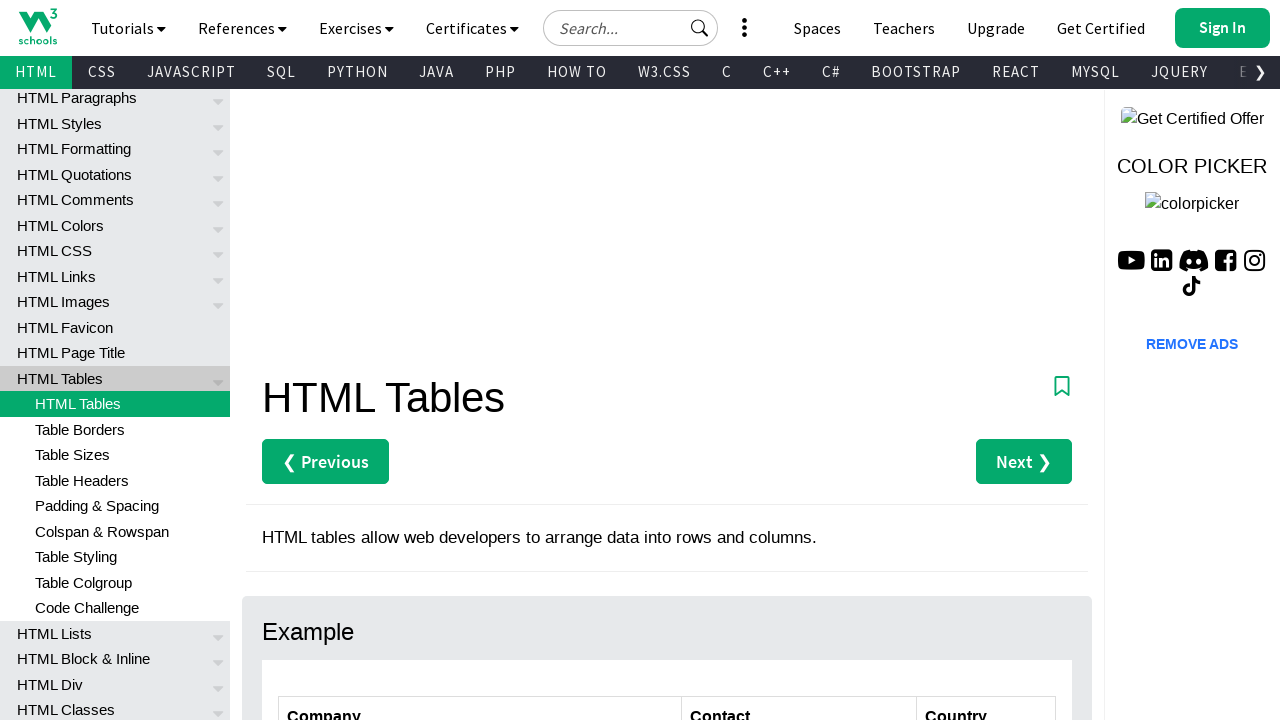

Retrieved row count from customers table
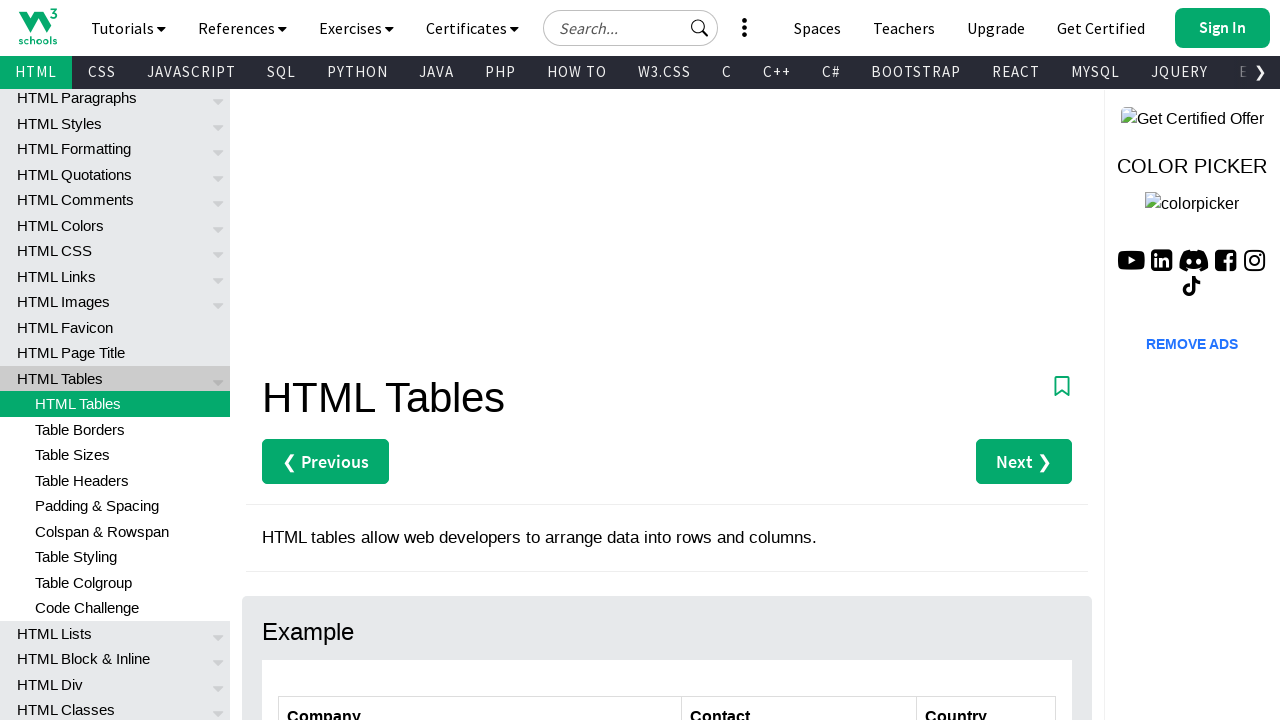

Retrieved column count from customers table
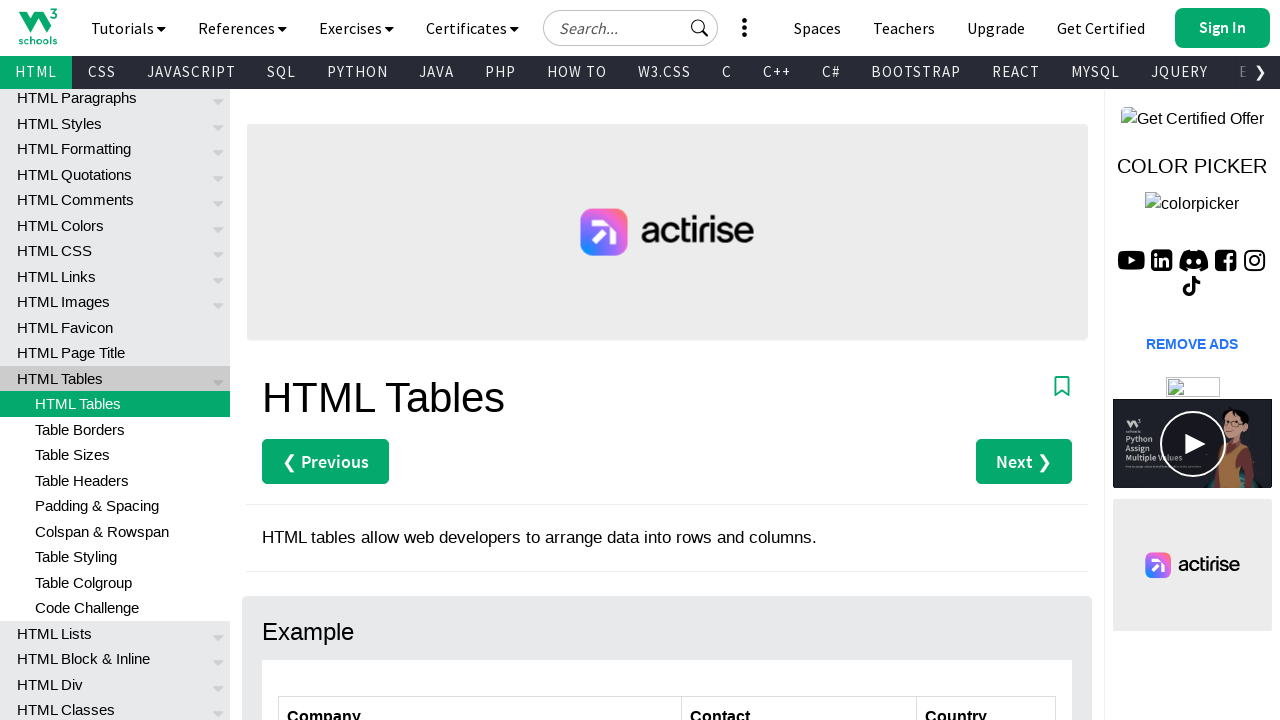

Retrieved cell data from row 2, column 1: 'Alfreds Futterkiste'
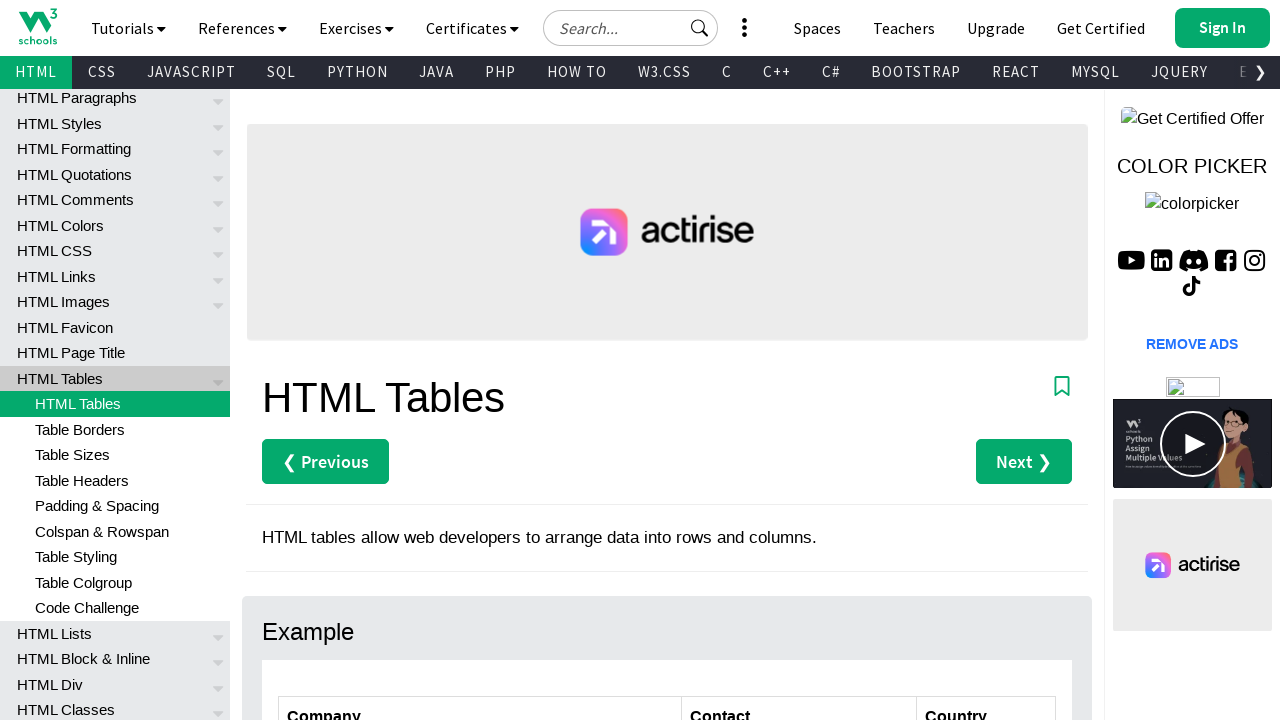

Retrieved cell data from row 2, column 2: 'Maria Anders'
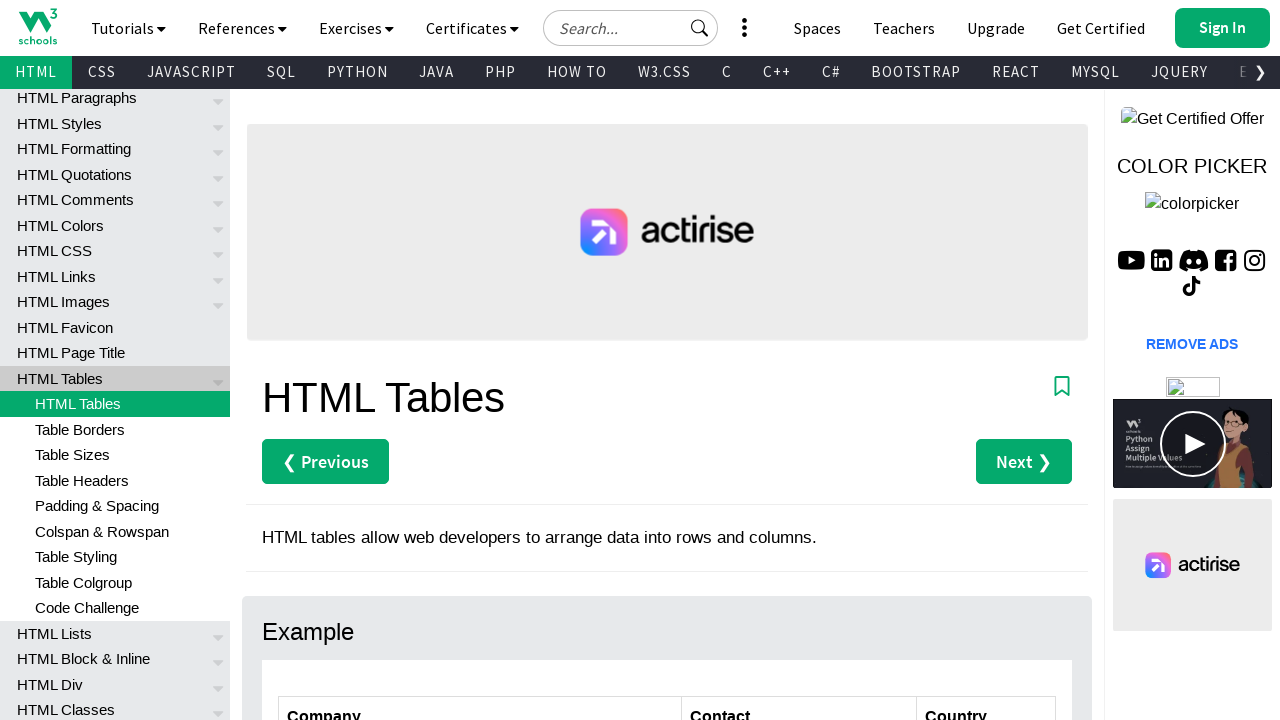

Retrieved cell data from row 2, column 3: 'Germany'
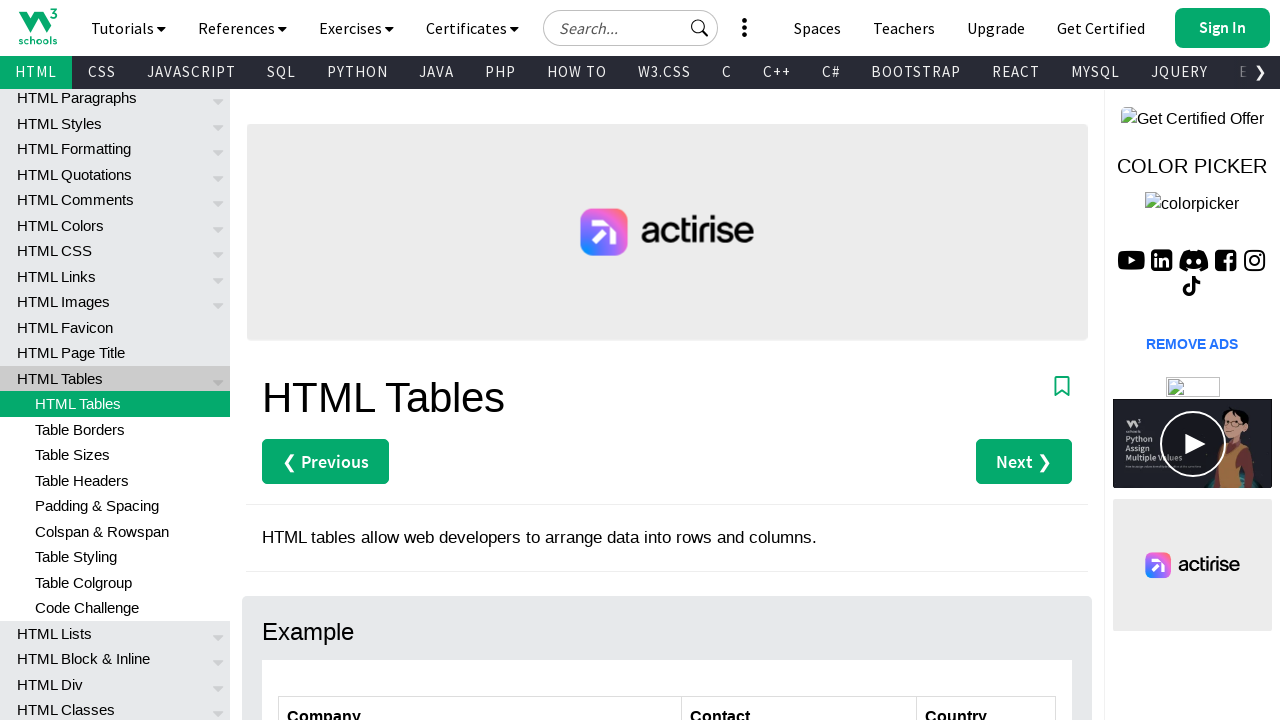

Retrieved cell data from row 3, column 1: 'Centro comercial Moctezuma'
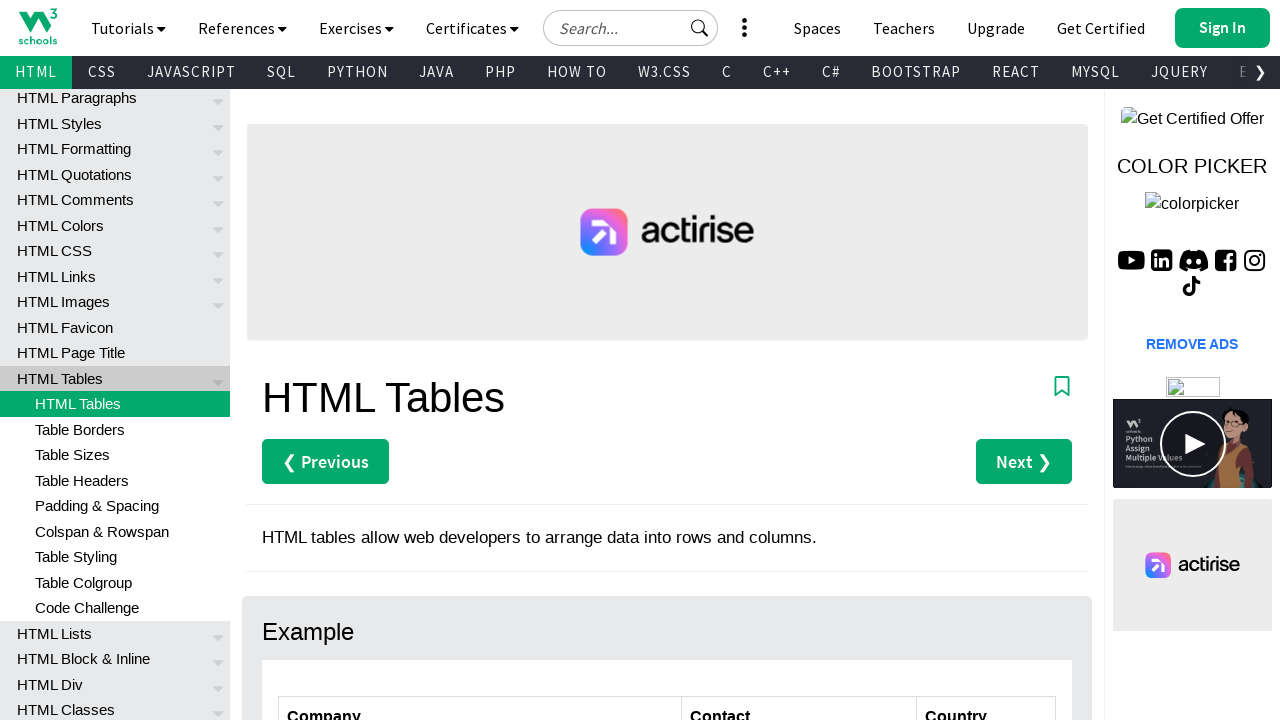

Retrieved cell data from row 3, column 2: 'Francisco Chang'
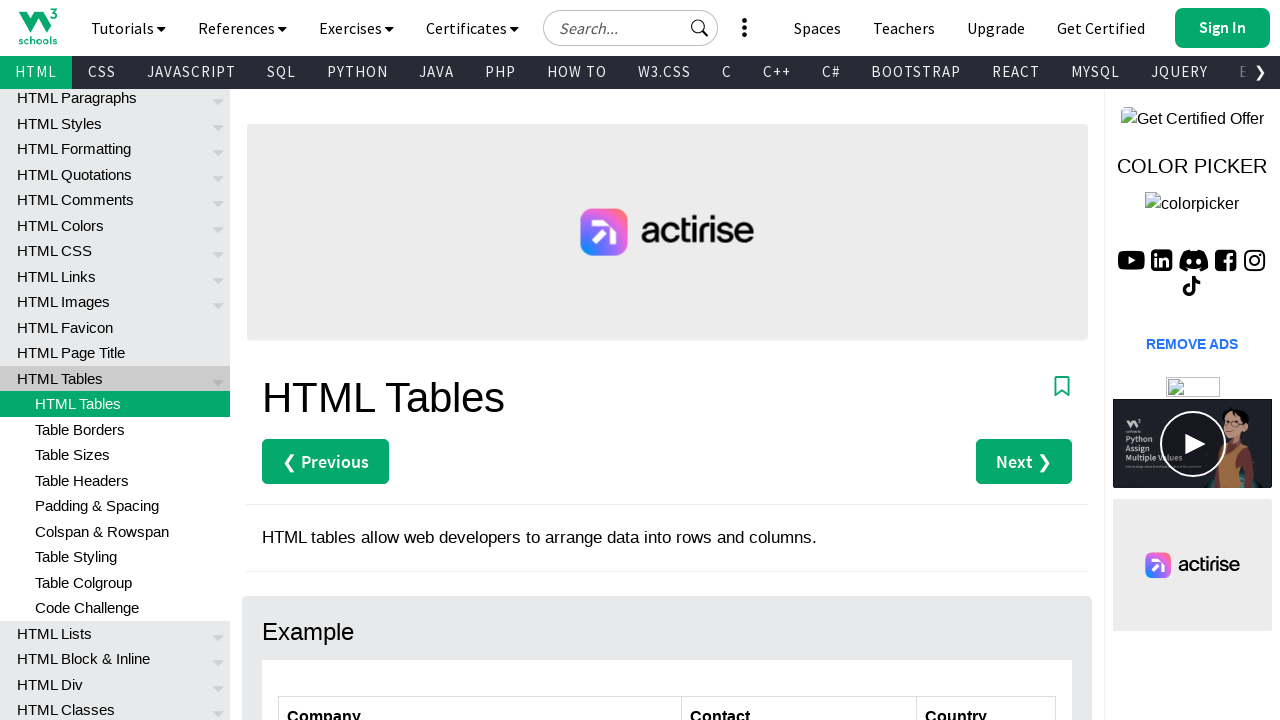

Retrieved cell data from row 3, column 3: 'Mexico'
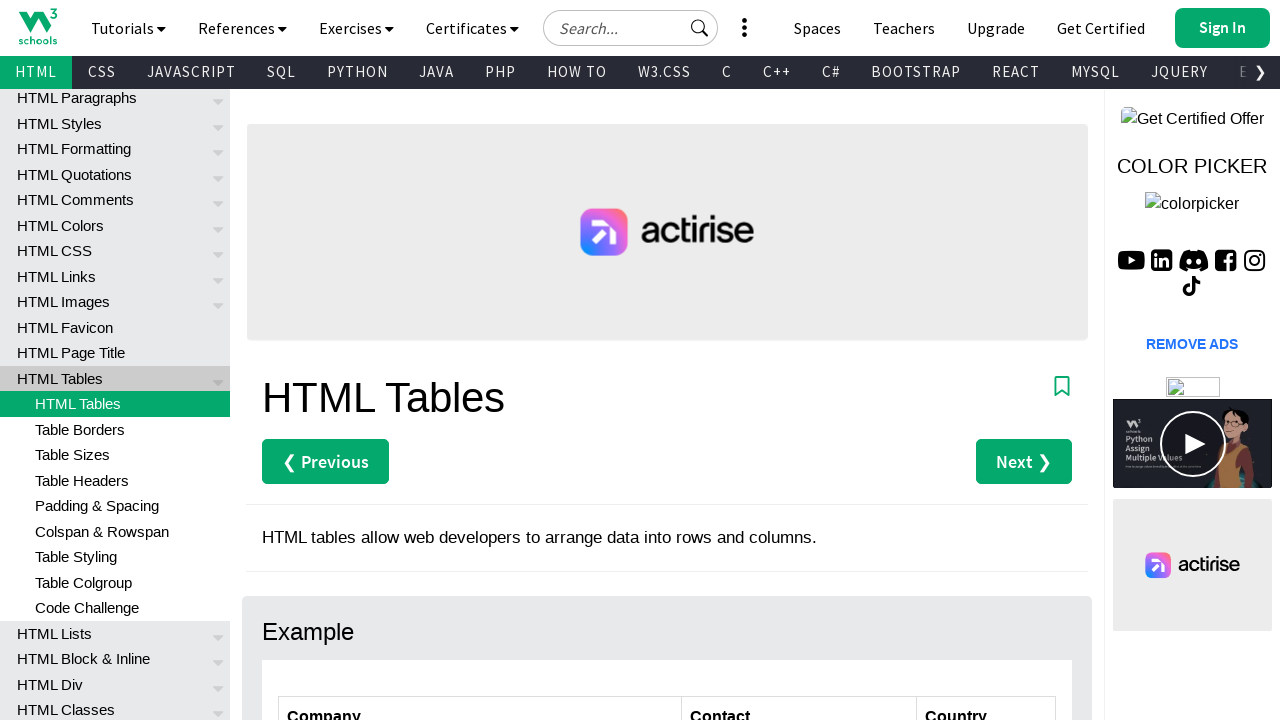

Retrieved cell data from row 4, column 1: 'Ernst Handel'
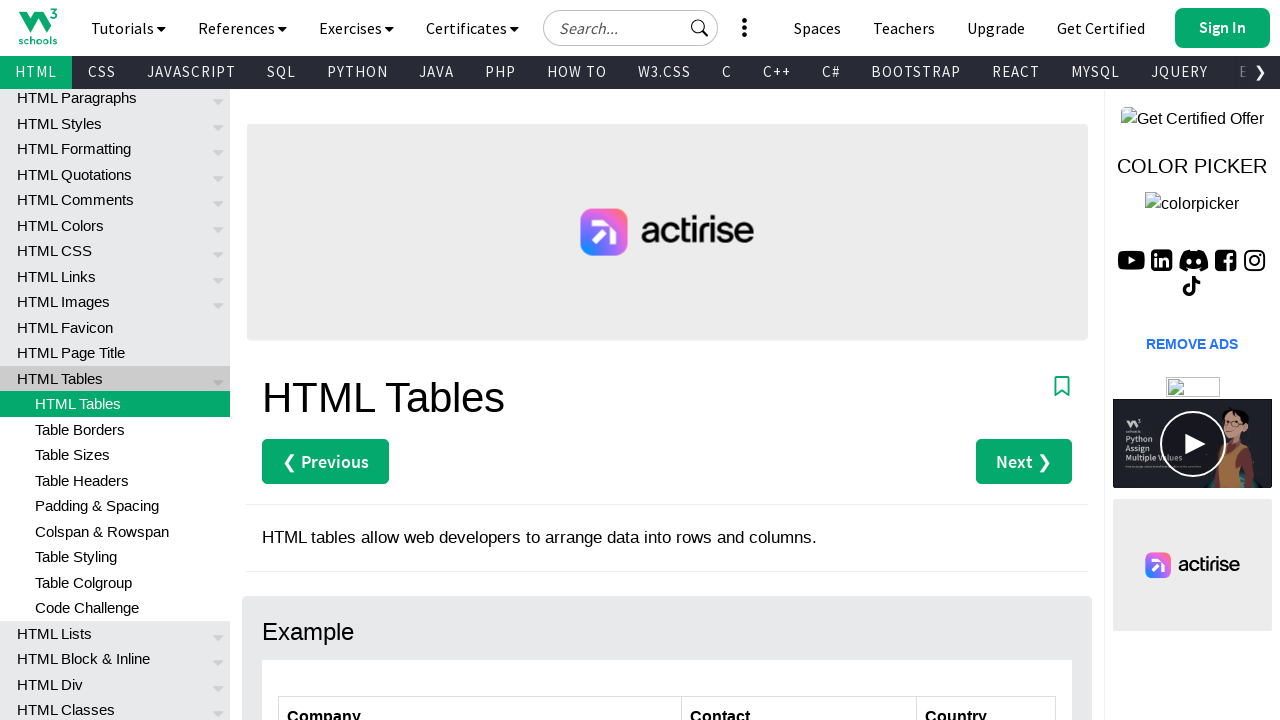

Retrieved cell data from row 4, column 2: 'Roland Mendel'
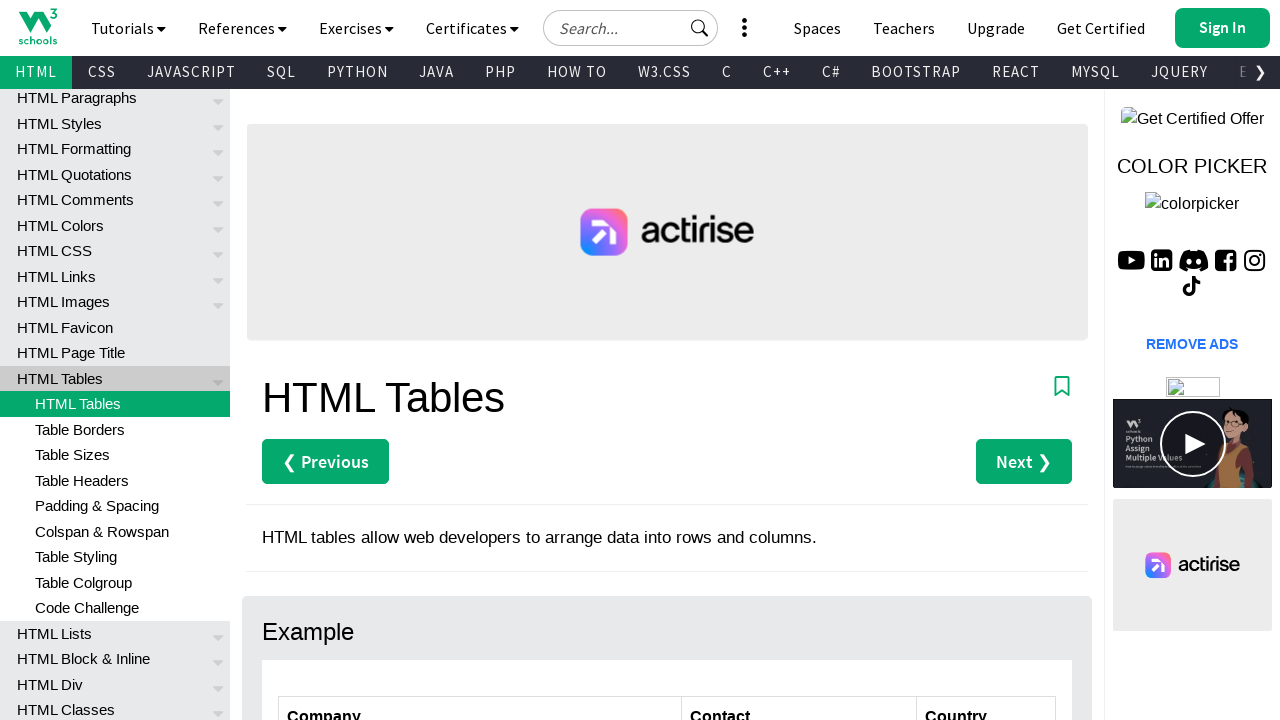

Retrieved cell data from row 4, column 3: 'Austria'
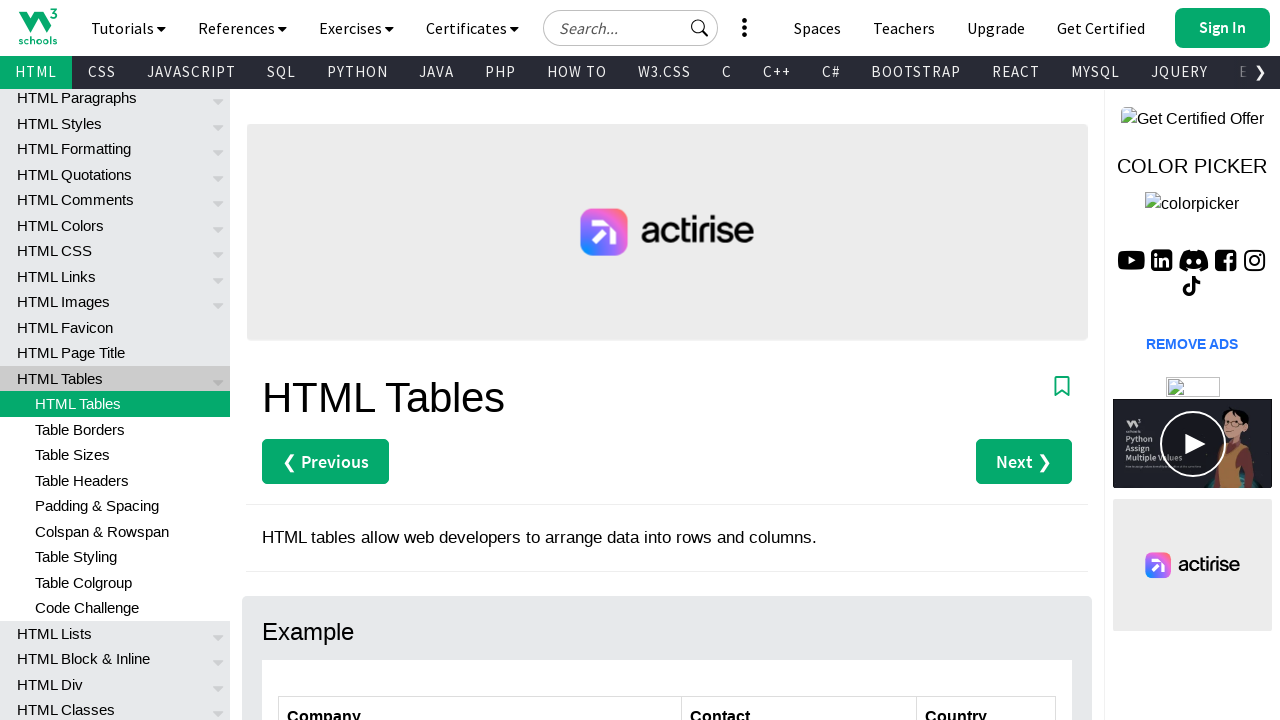

Retrieved cell data from row 5, column 1: 'Island Trading'
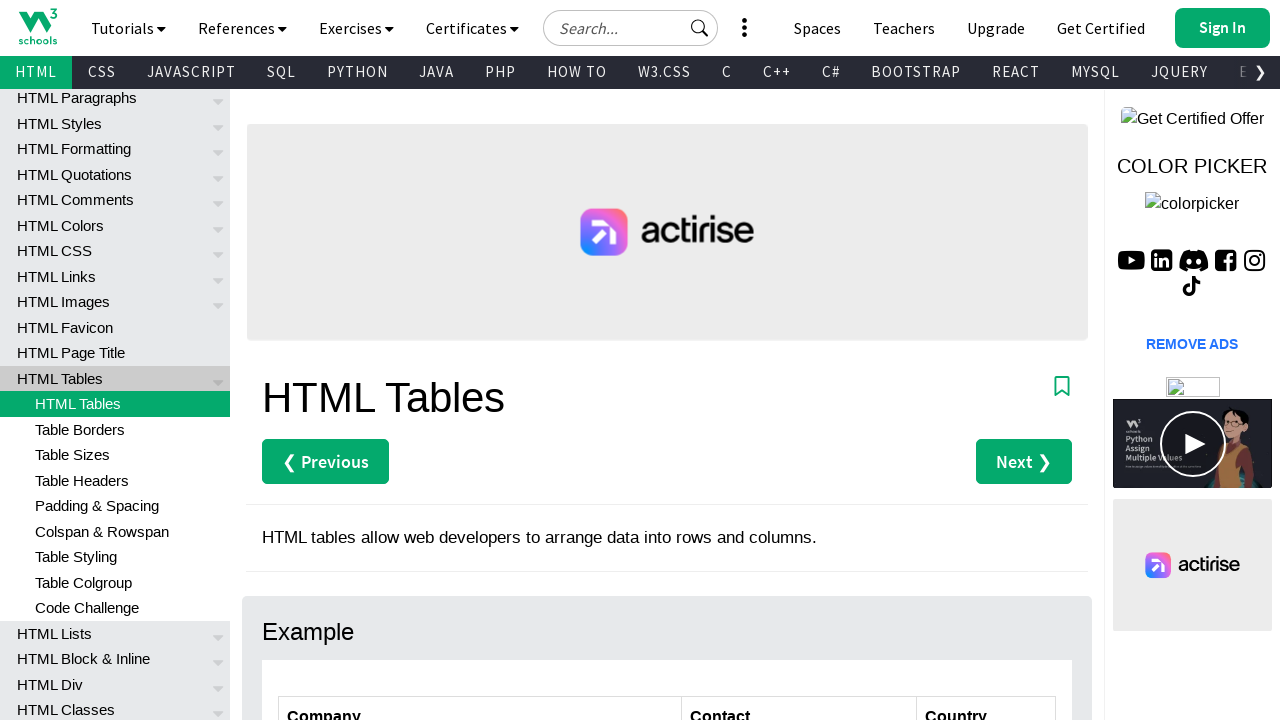

Retrieved cell data from row 5, column 2: 'Helen Bennett'
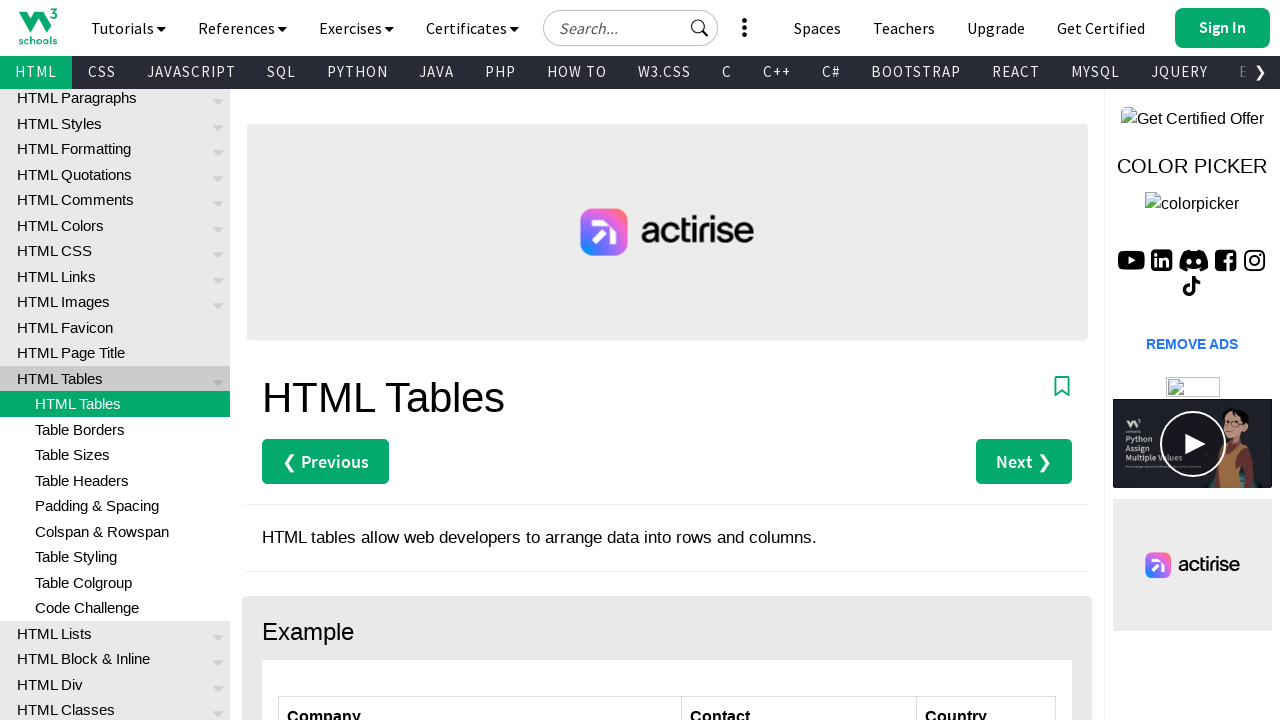

Retrieved cell data from row 5, column 3: 'UK'
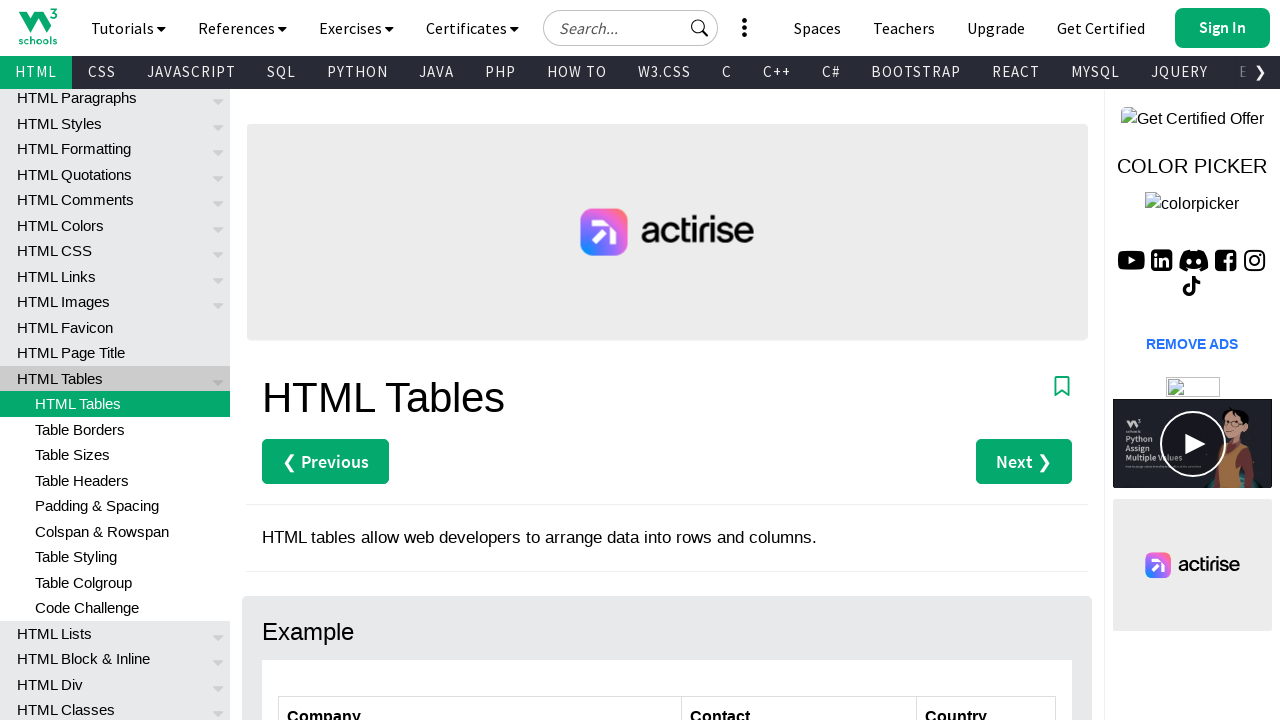

Retrieved cell data from row 6, column 1: 'Laughing Bacchus Winecellars'
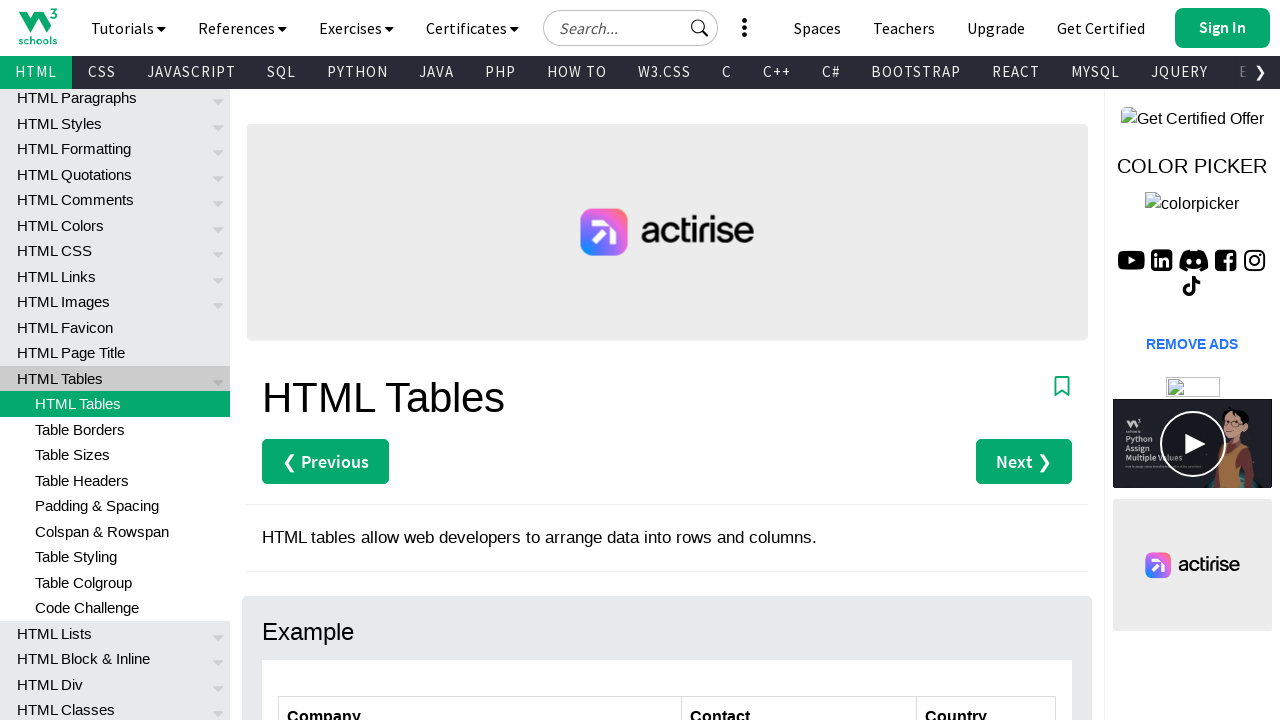

Retrieved cell data from row 6, column 2: 'Yoshi Tannamuri'
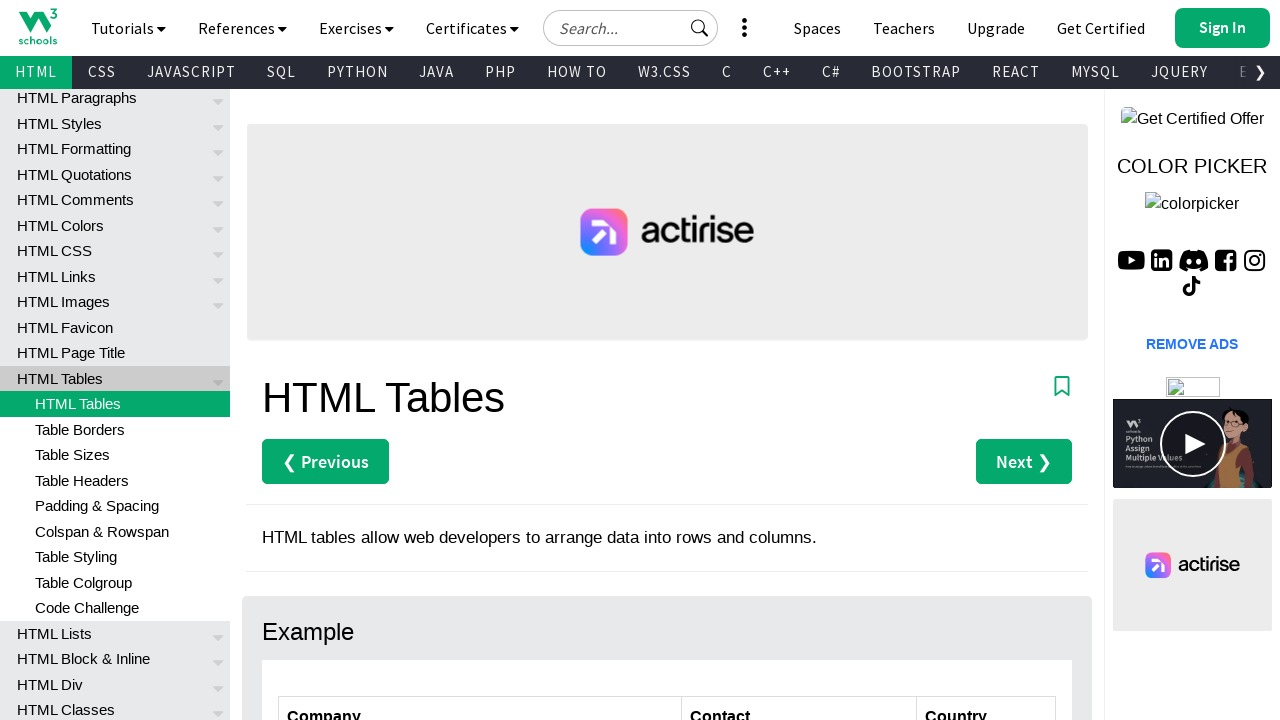

Retrieved cell data from row 6, column 3: 'Canada'
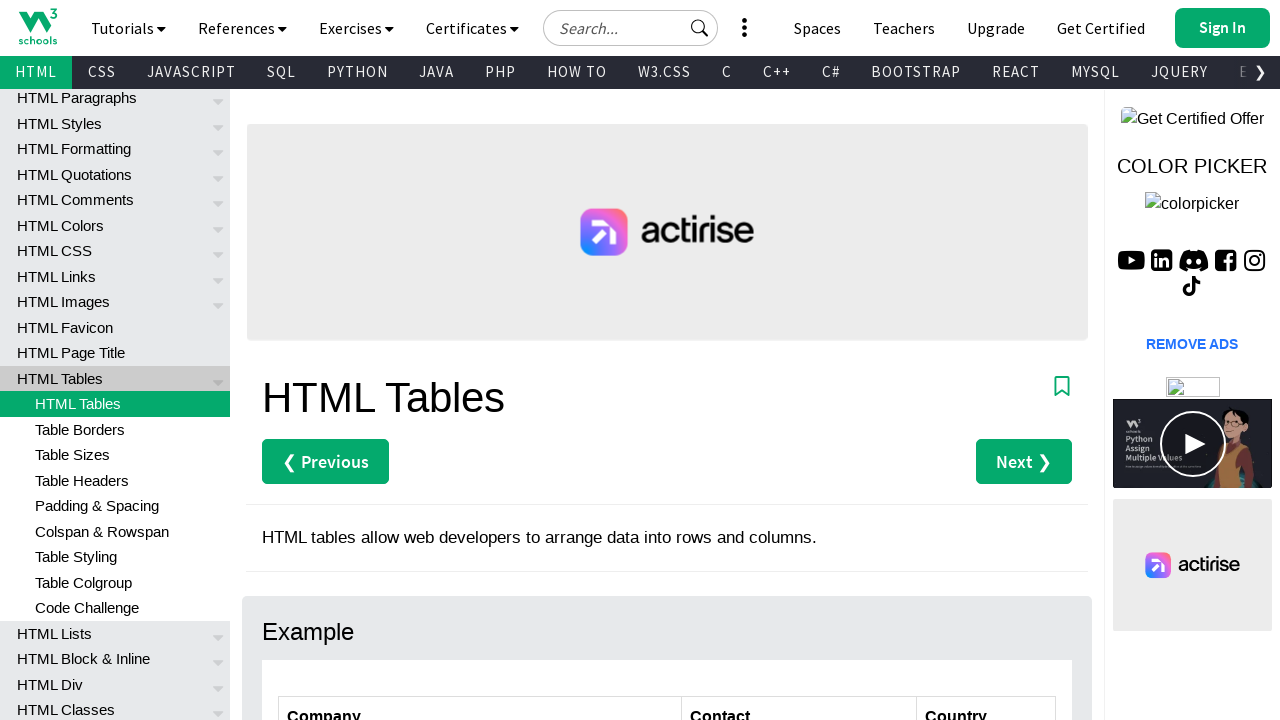

Retrieved cell data from row 7, column 1: 'Magazzini Alimentari Riuniti'
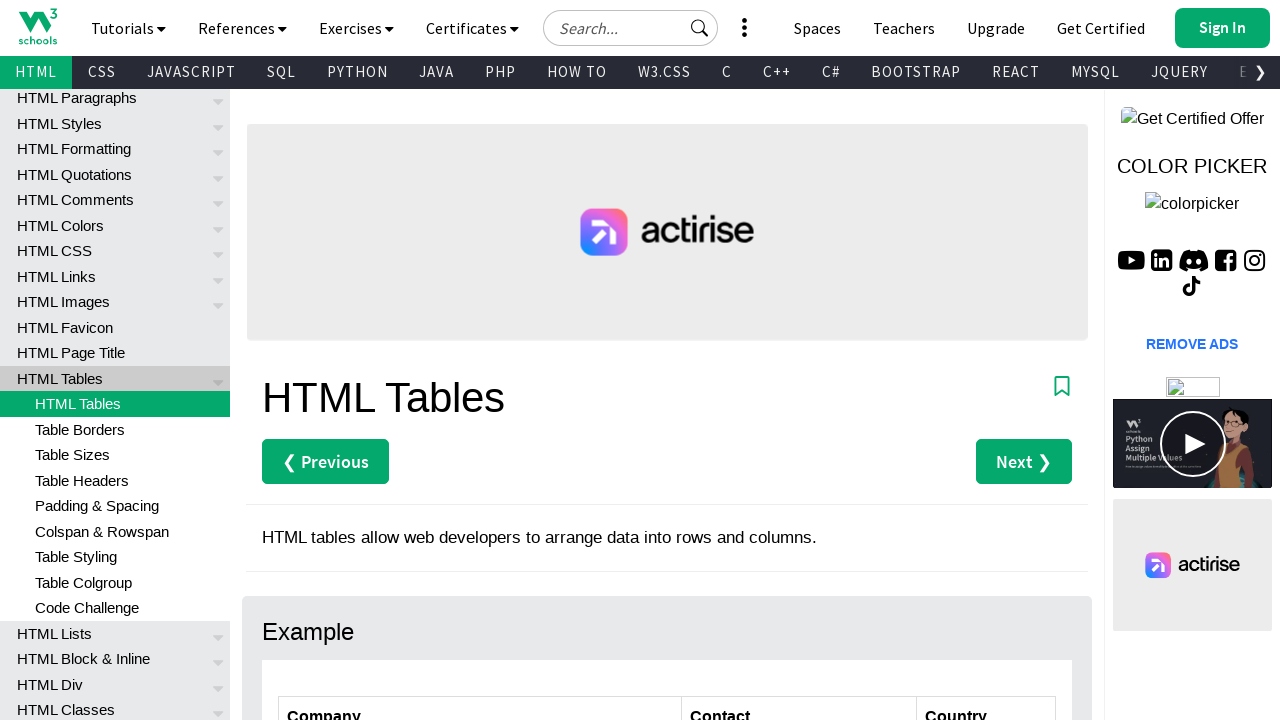

Retrieved cell data from row 7, column 2: 'Giovanni Rovelli'
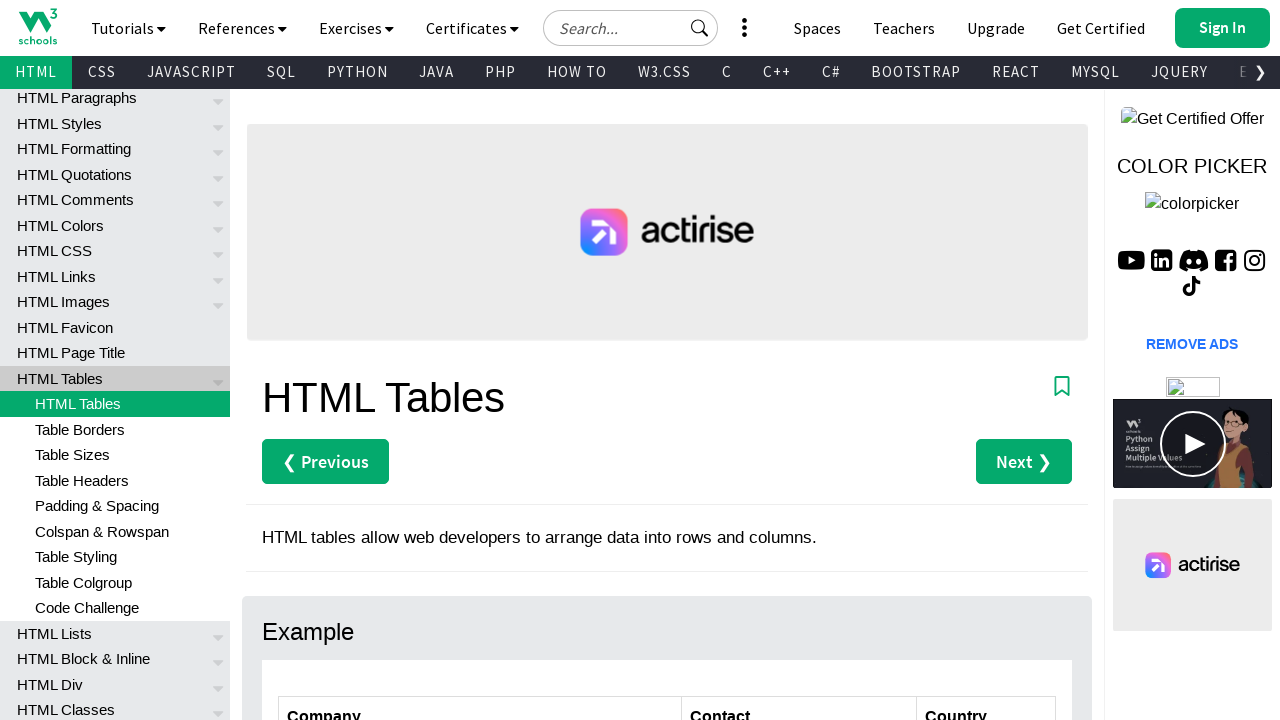

Retrieved cell data from row 7, column 3: 'Italy'
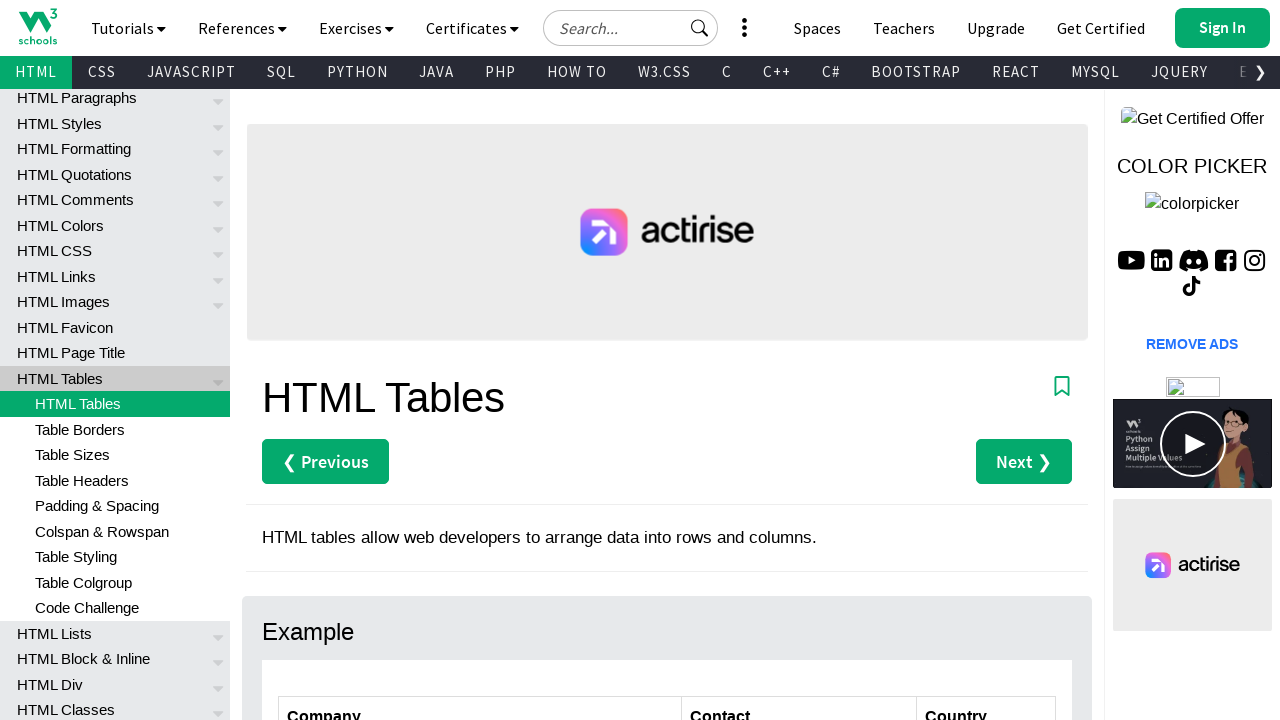

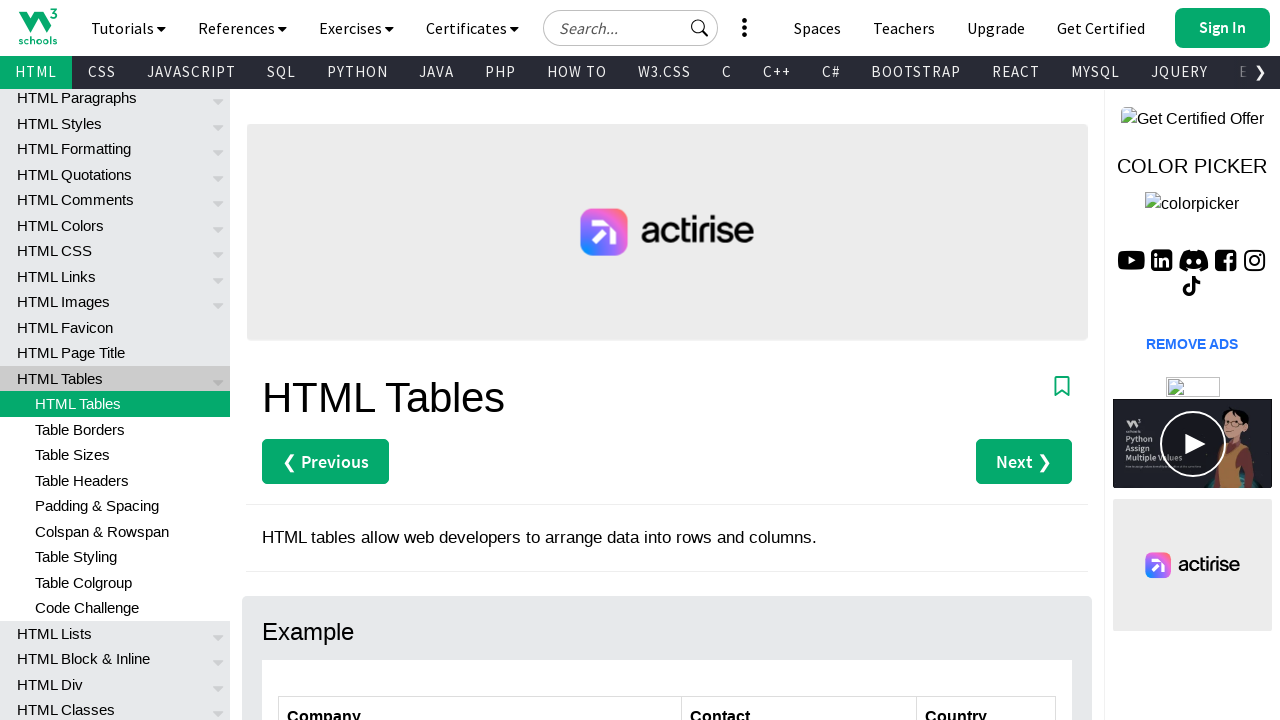